Tests JavaScript prompt alert functionality by clicking a button to trigger a prompt, entering text into the prompt dialog, accepting it, and verifying the entered text is displayed on the page.

Starting URL: https://demoqa.com/alerts

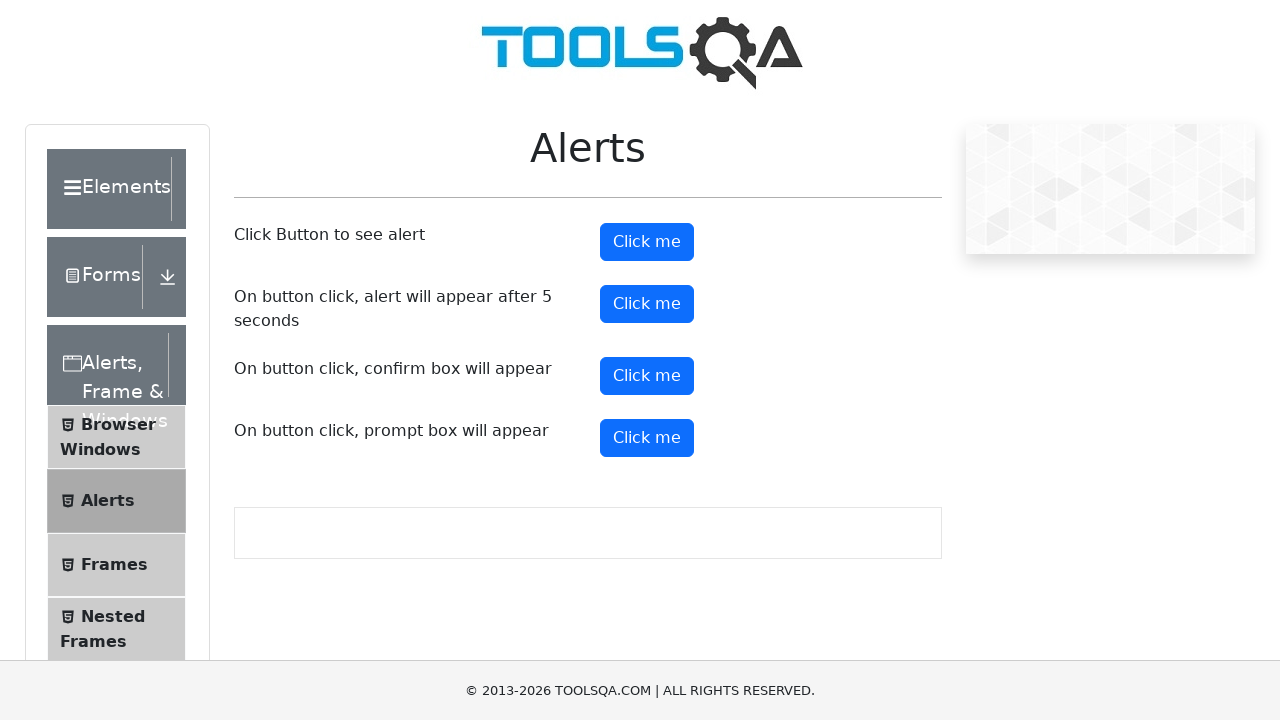

Clicked button to trigger prompt alert at (647, 438) on #promtButton
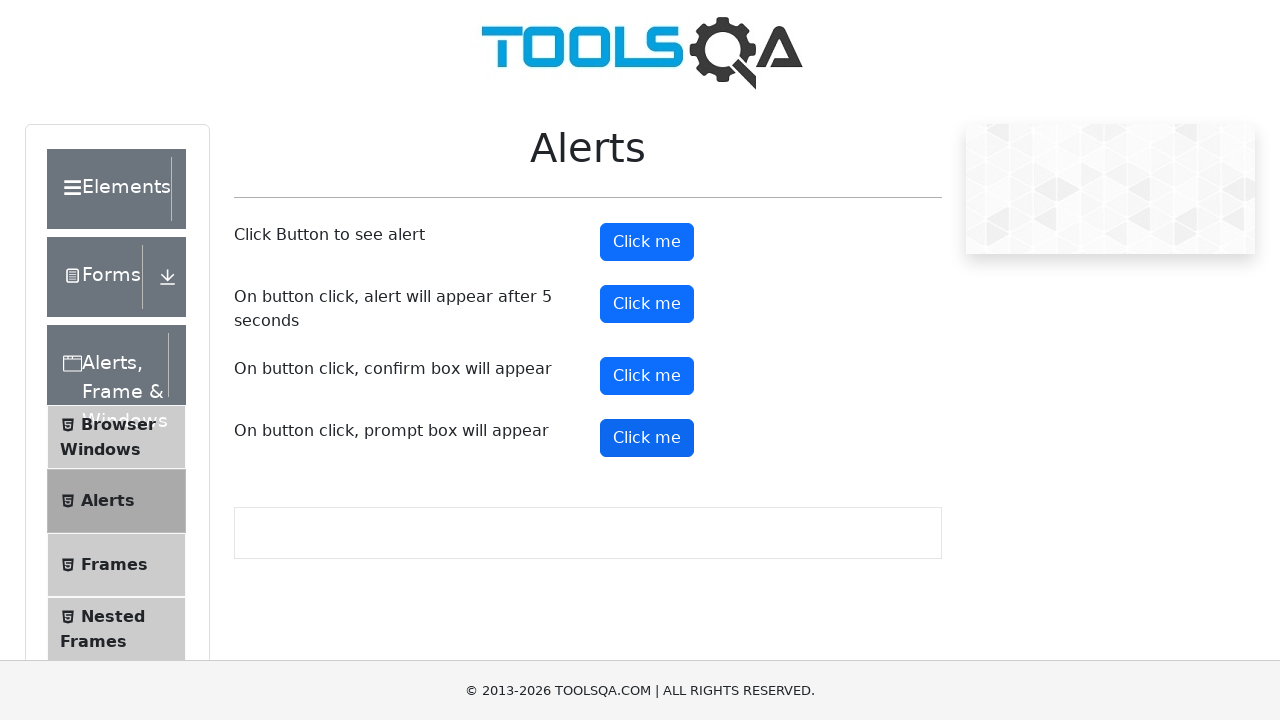

Set up dialog handler to accept prompt with text 'hello selenium test'
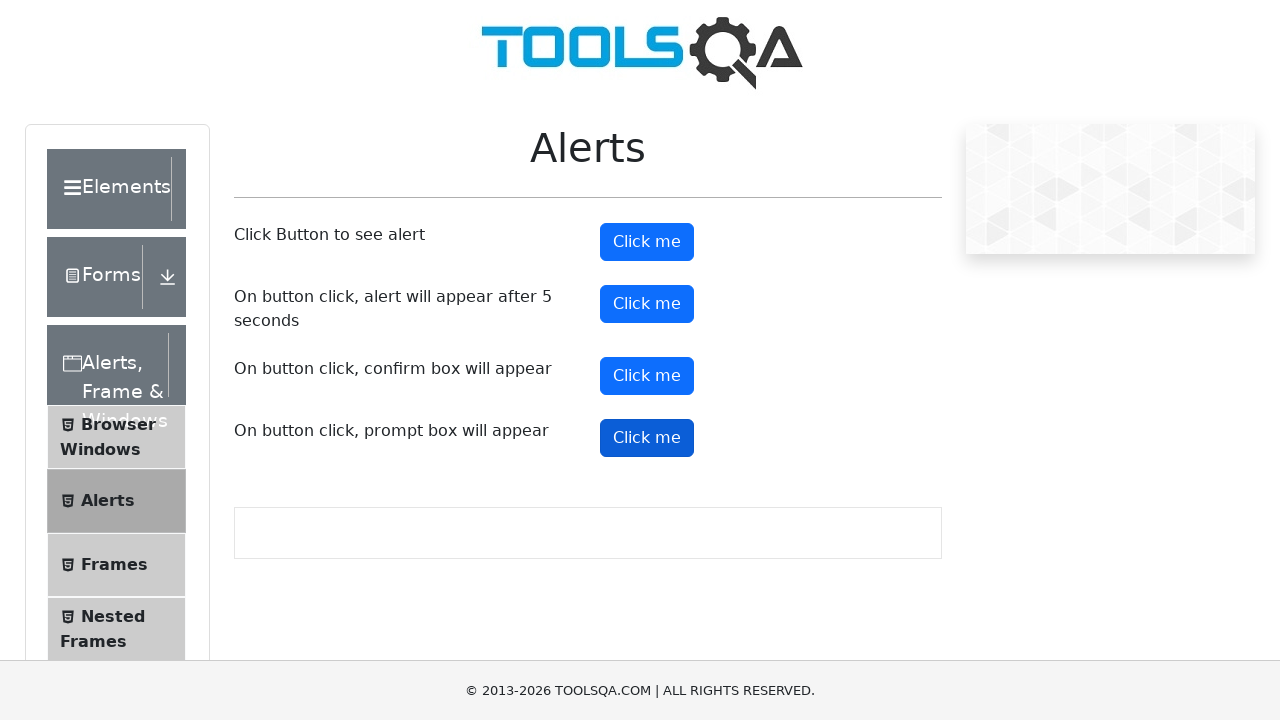

Clicked button again to trigger prompt dialog after handler setup at (647, 438) on #promtButton
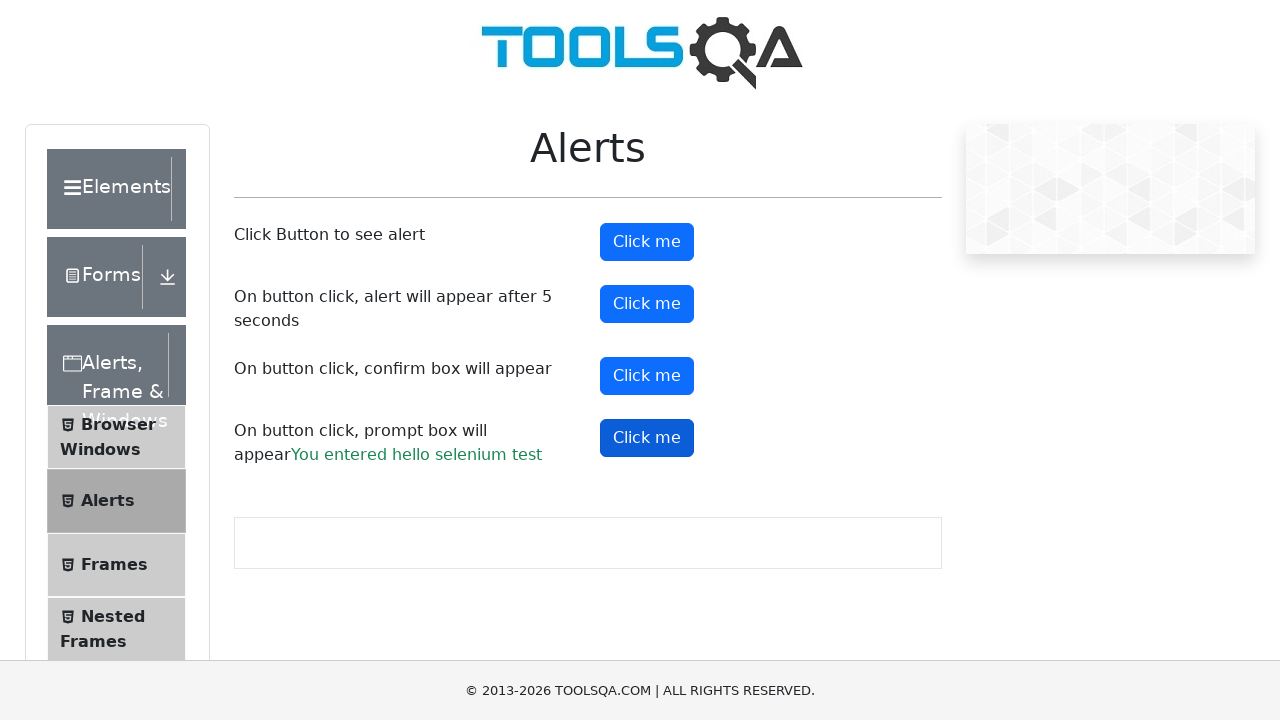

Waited for prompt result element to appear
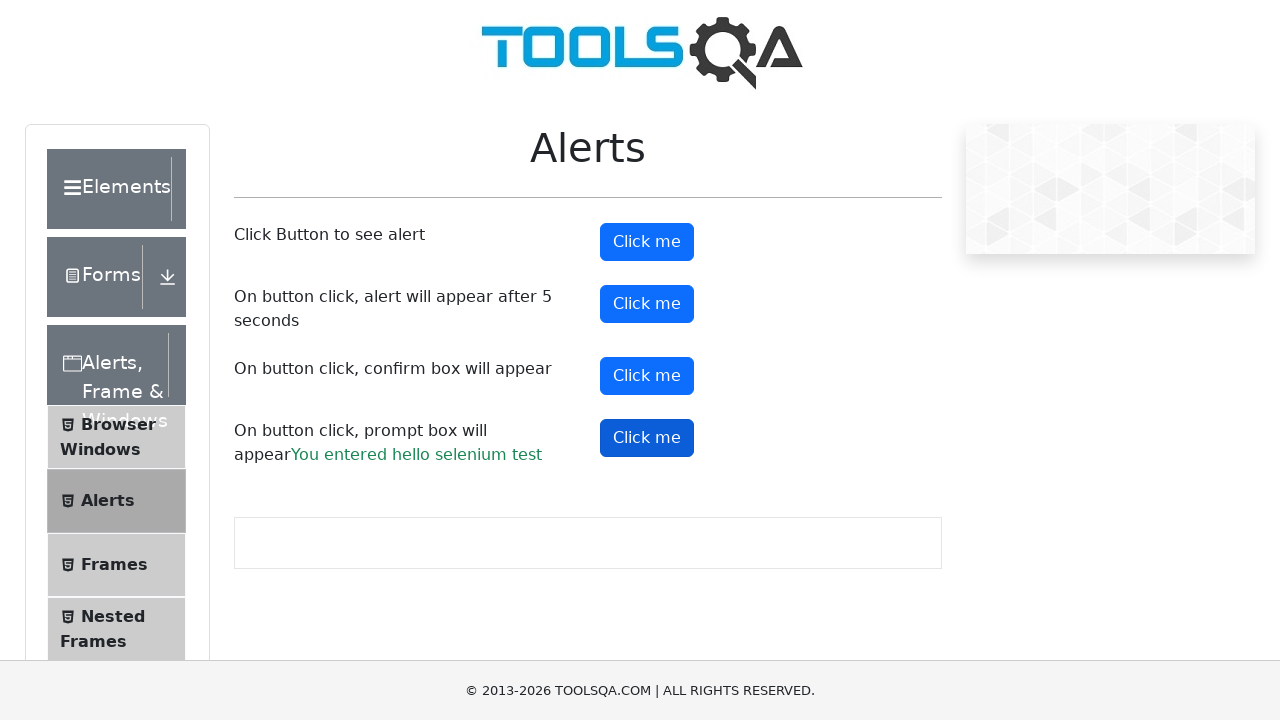

Verified prompt result element is visible, displaying entered text
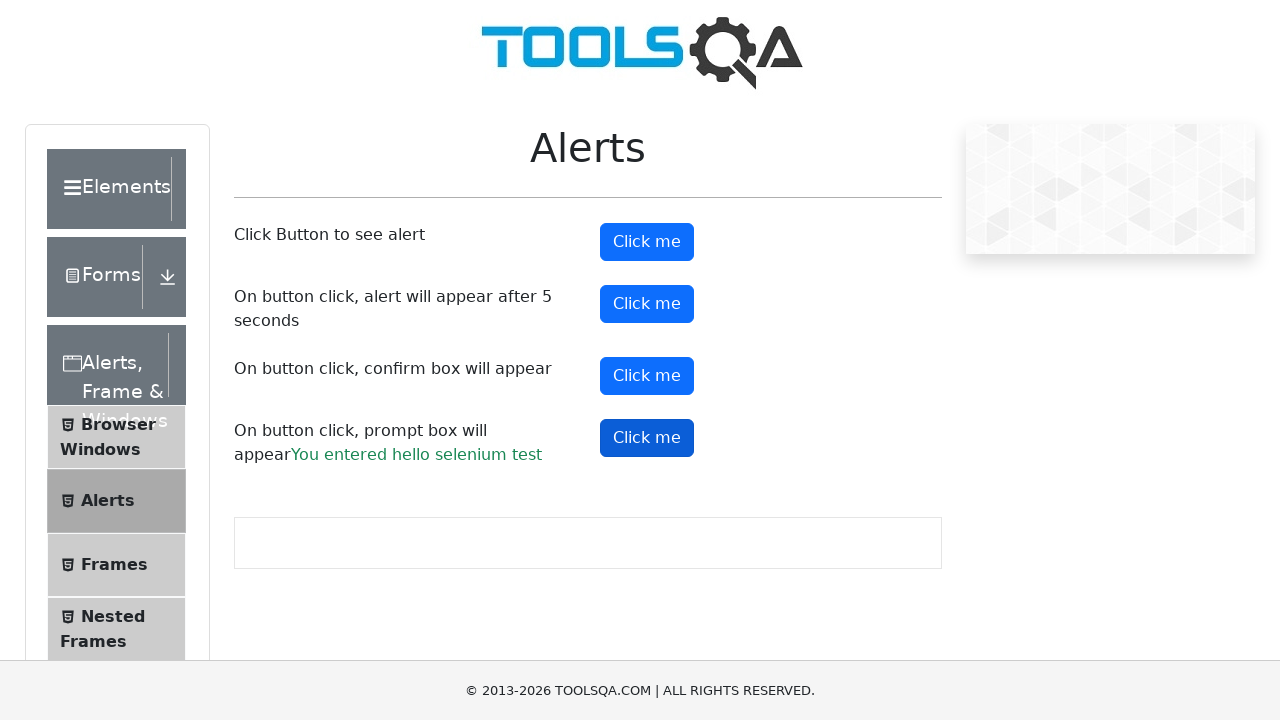

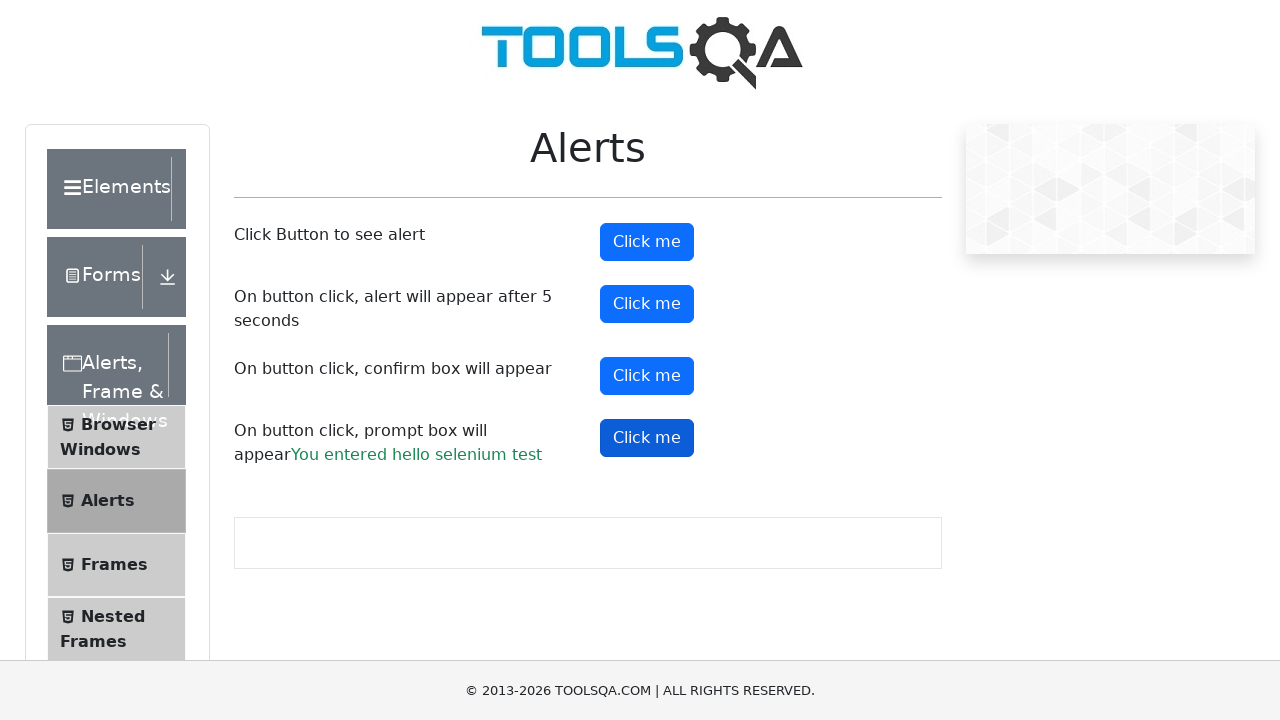